Verifies the current URL matches the expected OrangeHRM login page URL

Starting URL: https://opensource-demo.orangehrmlive.com/web/index.php/auth/login

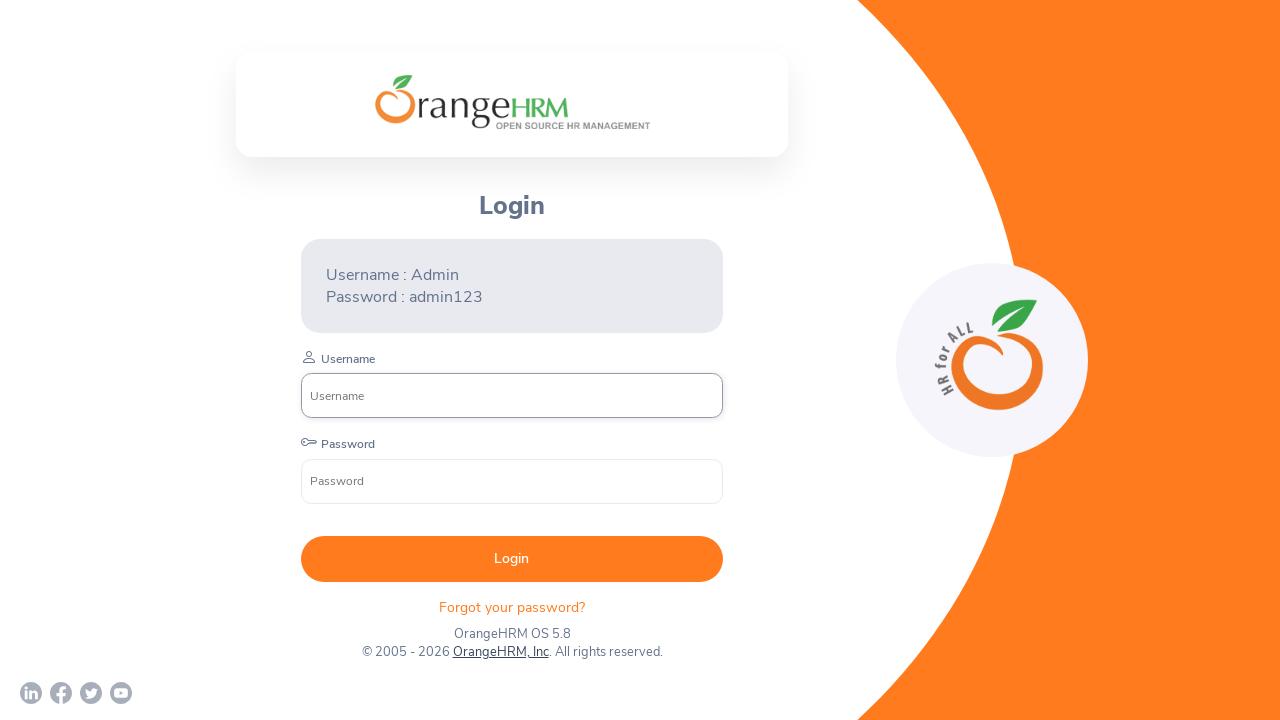

Waited 3 seconds for page to load
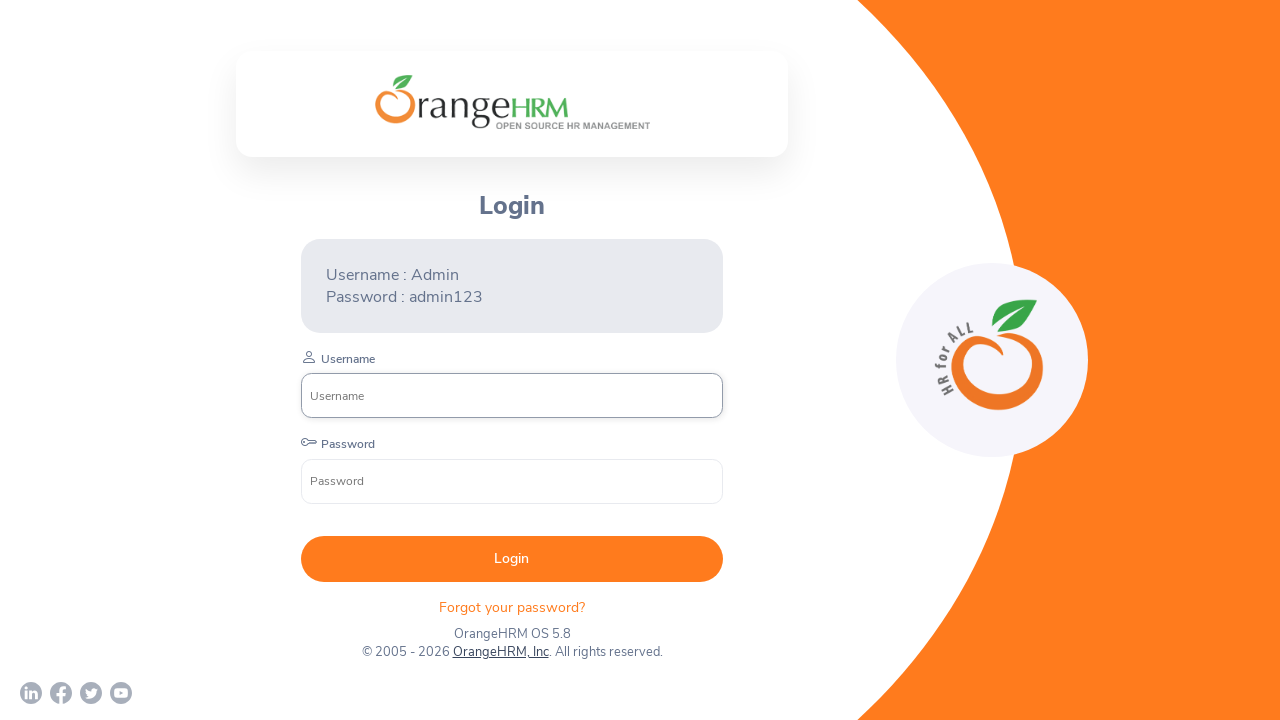

Verified current URL matches expected OrangeHRM login page URL
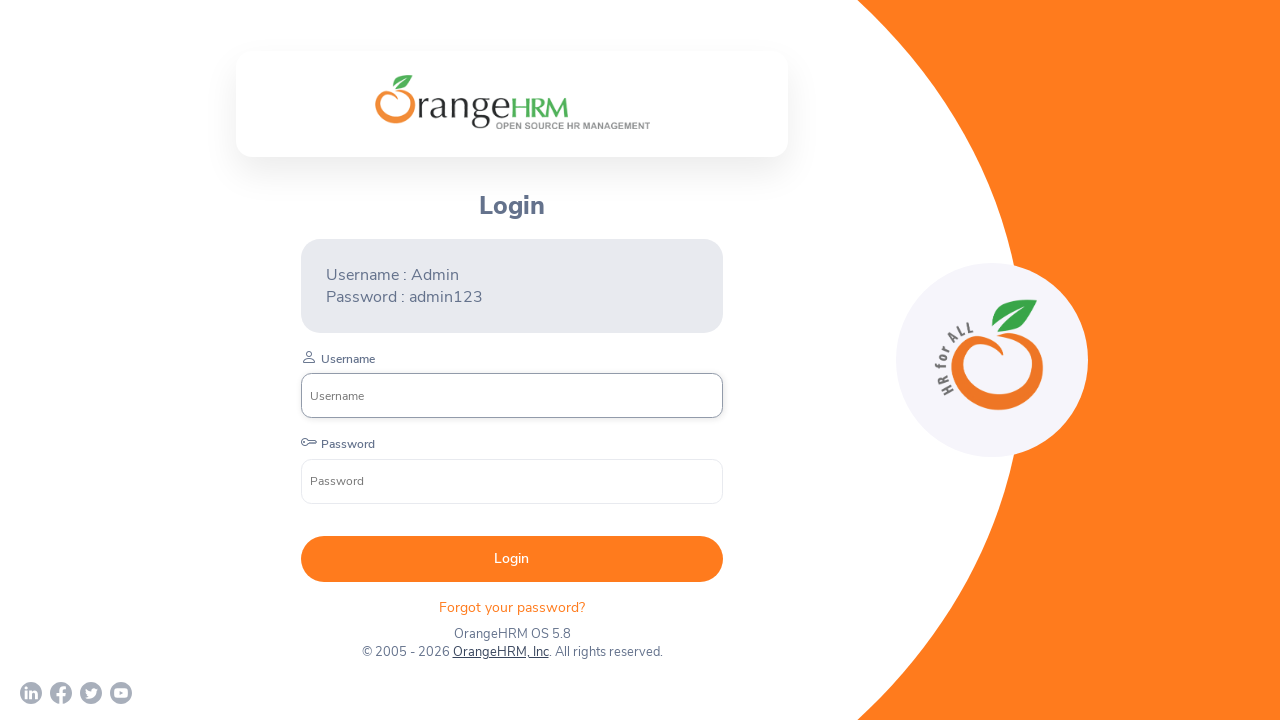

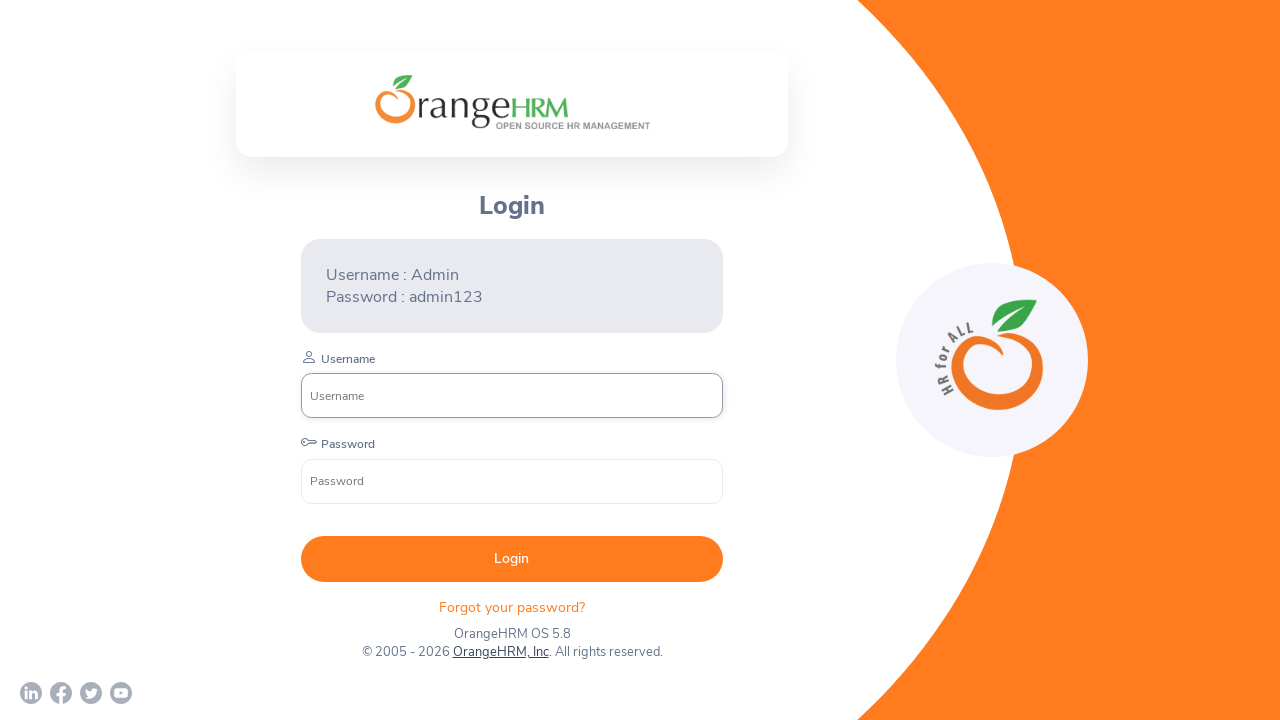